Navigates to Booking.com homepage and scrolls down the page by 350 pixels to view more content.

Starting URL: https://www.booking.com/

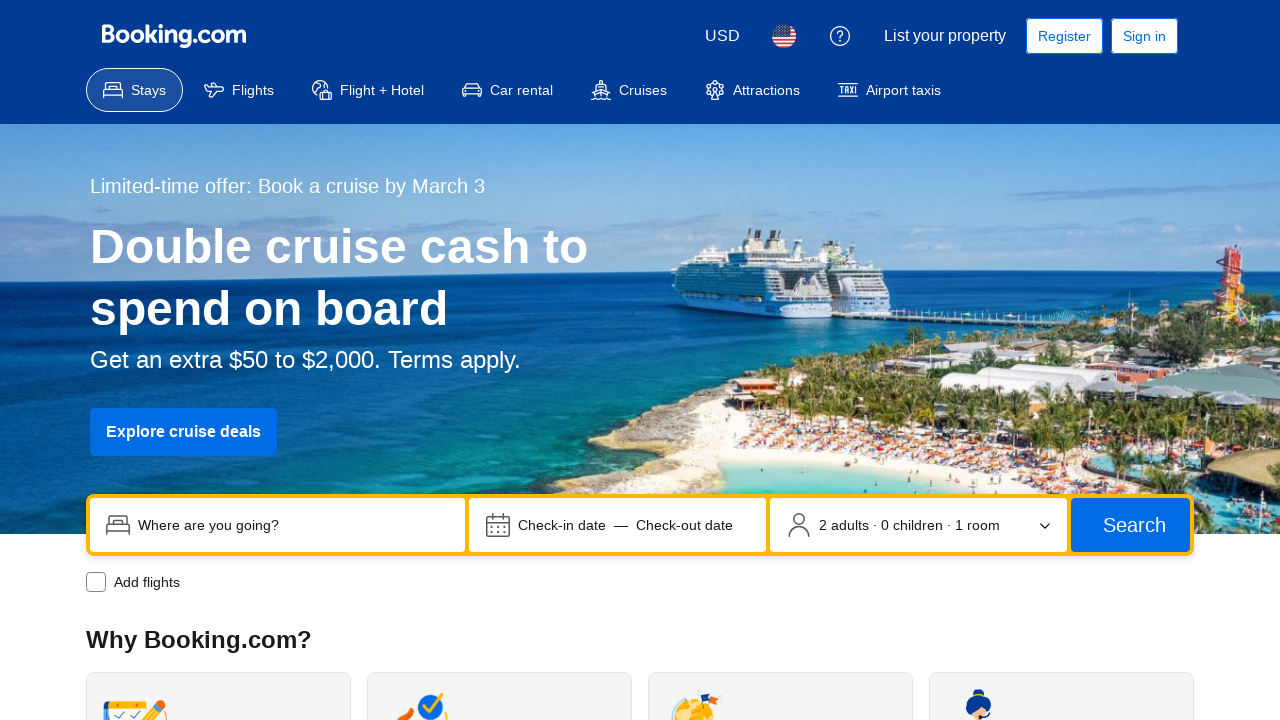

Navigated to Booking.com homepage
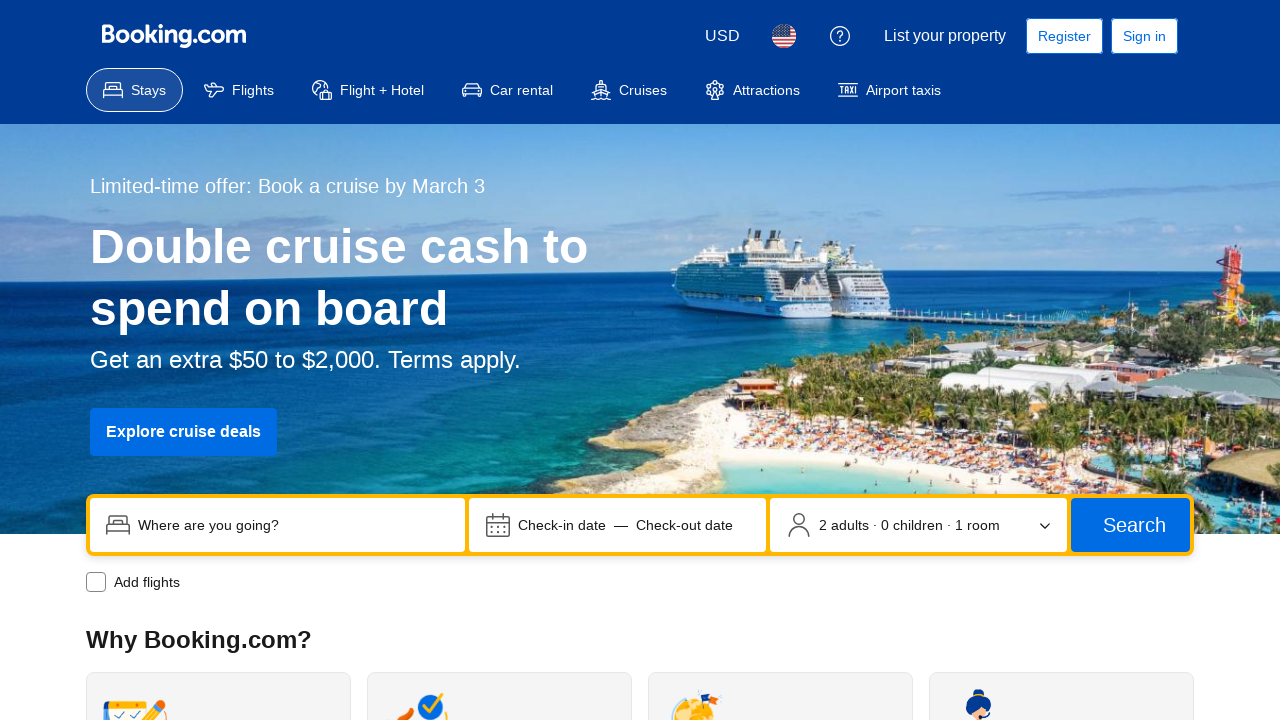

Scrolled down the page by 350 pixels
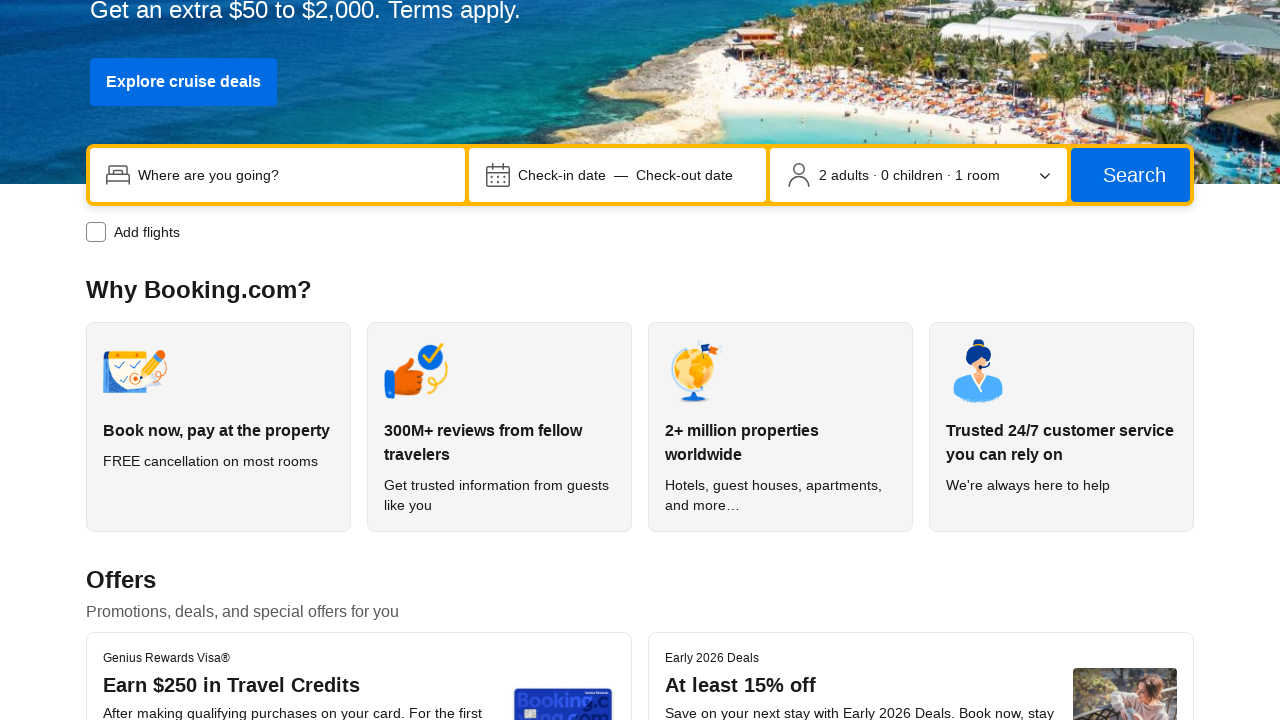

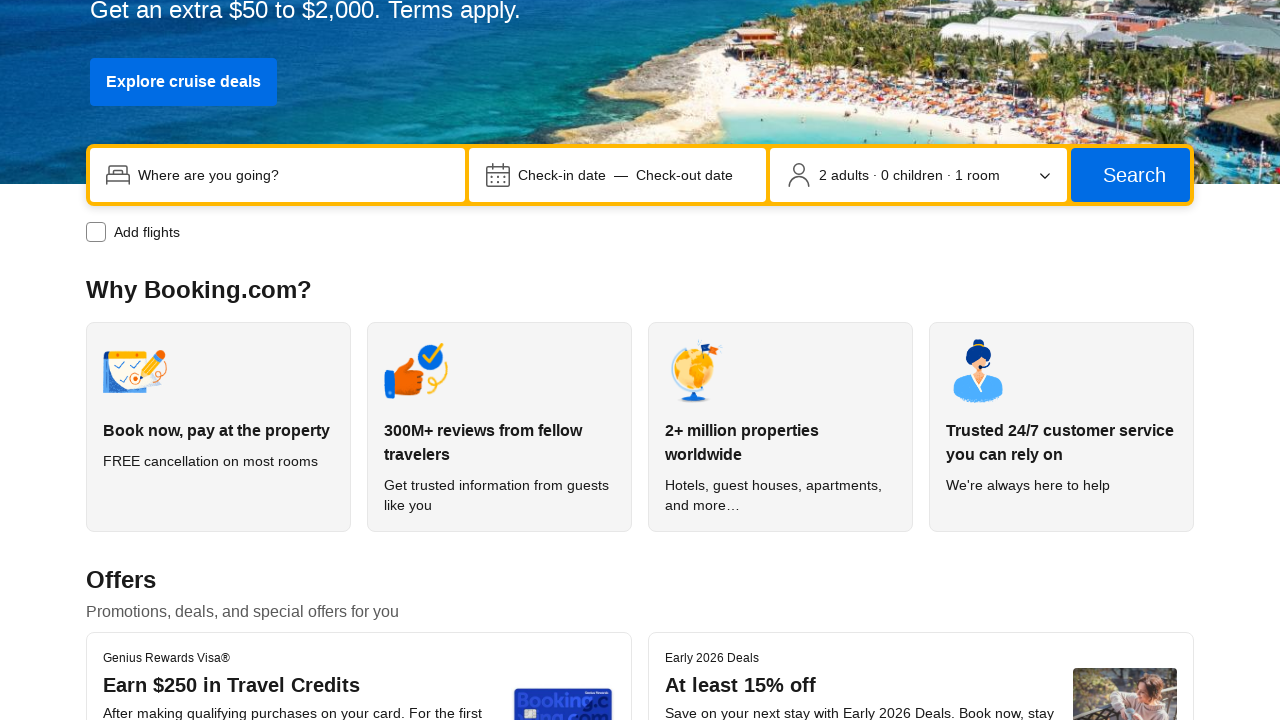